Tests scrolling to the footer element on a long page using Playwright's scrollIntoView action and verifies the copyright text

Starting URL: https://bonigarcia.dev/selenium-webdriver-java/long-page.html

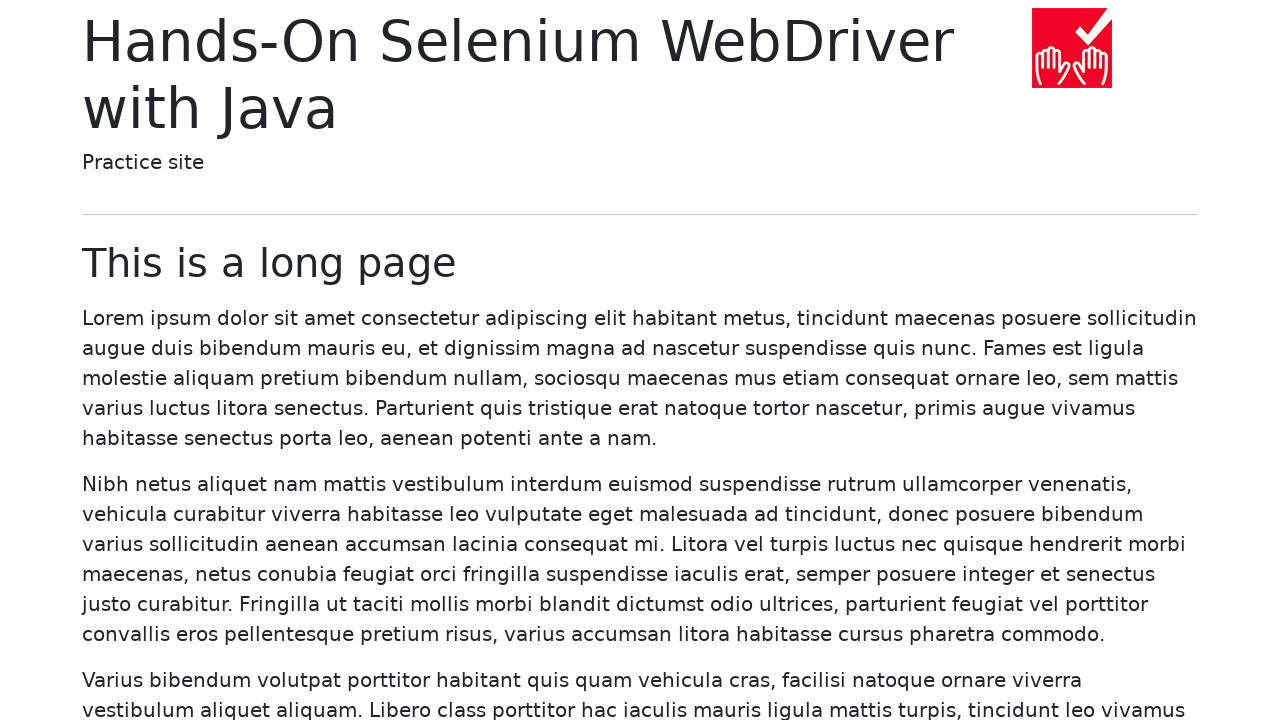

Waited for footer element with class '.text-muted' to load
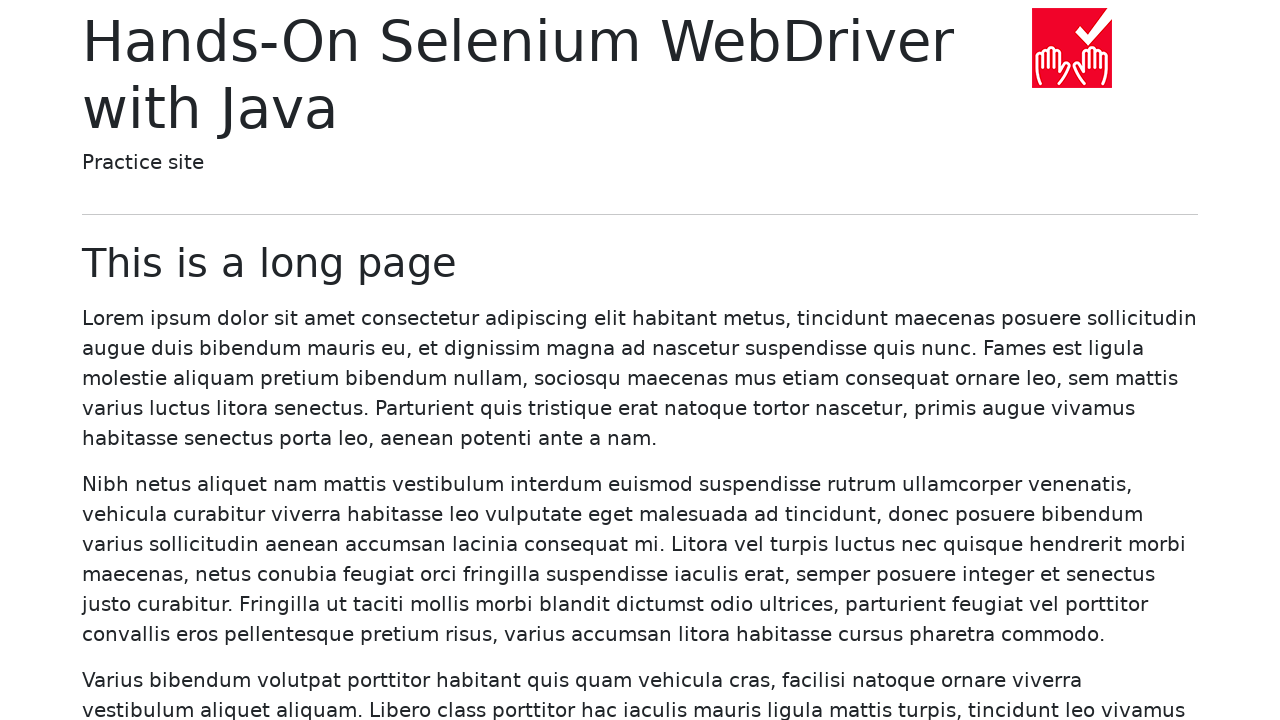

Located footer element with class '.text-muted'
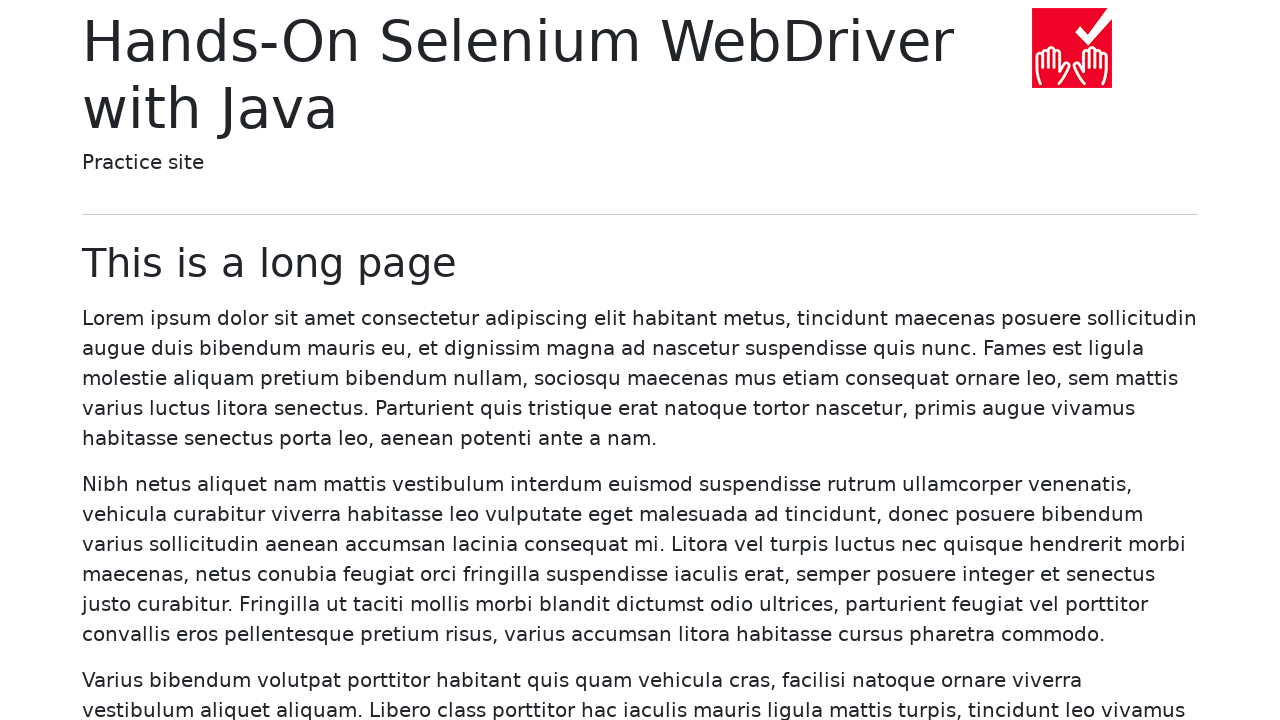

Scrolled footer element into view
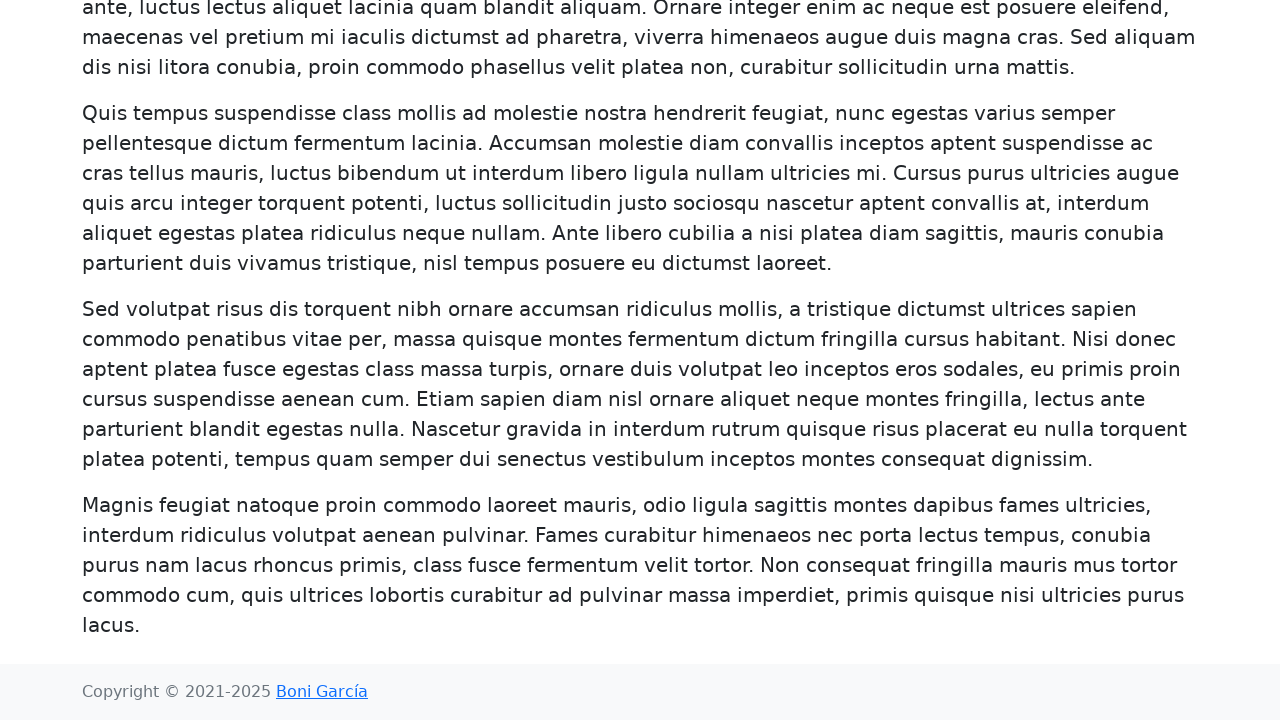

Verified that footer text contains 'Copyright'
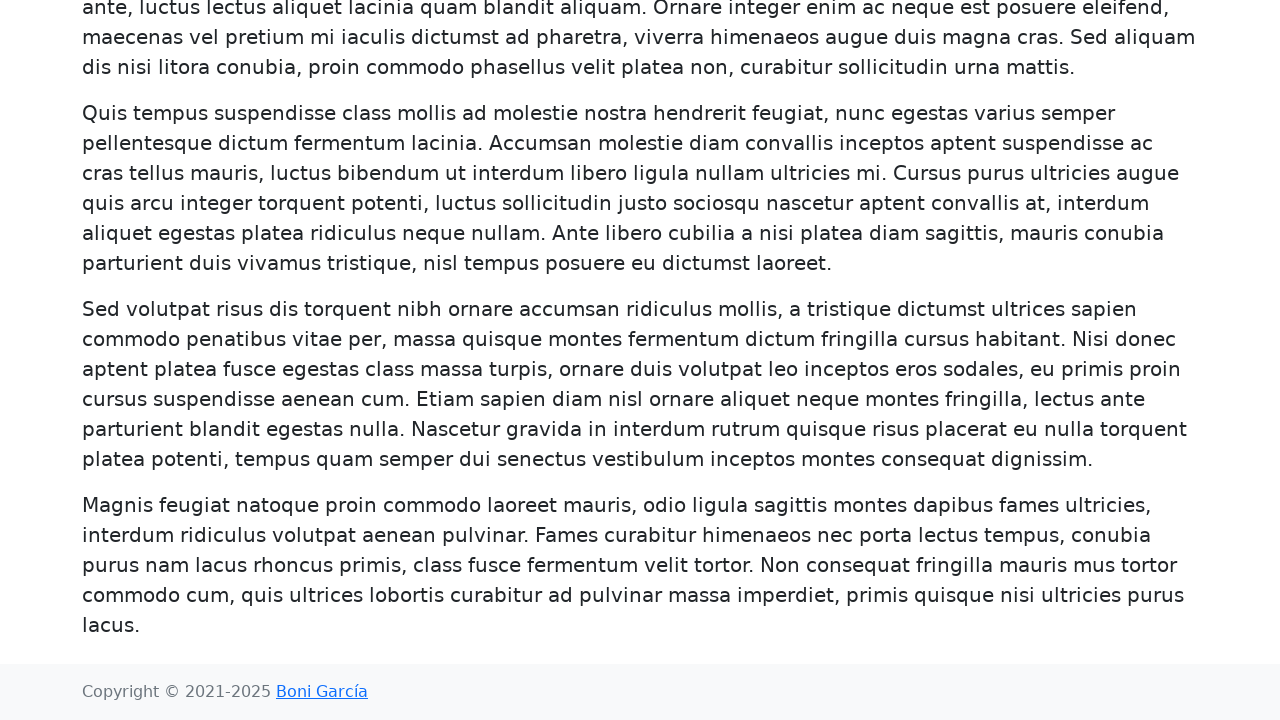

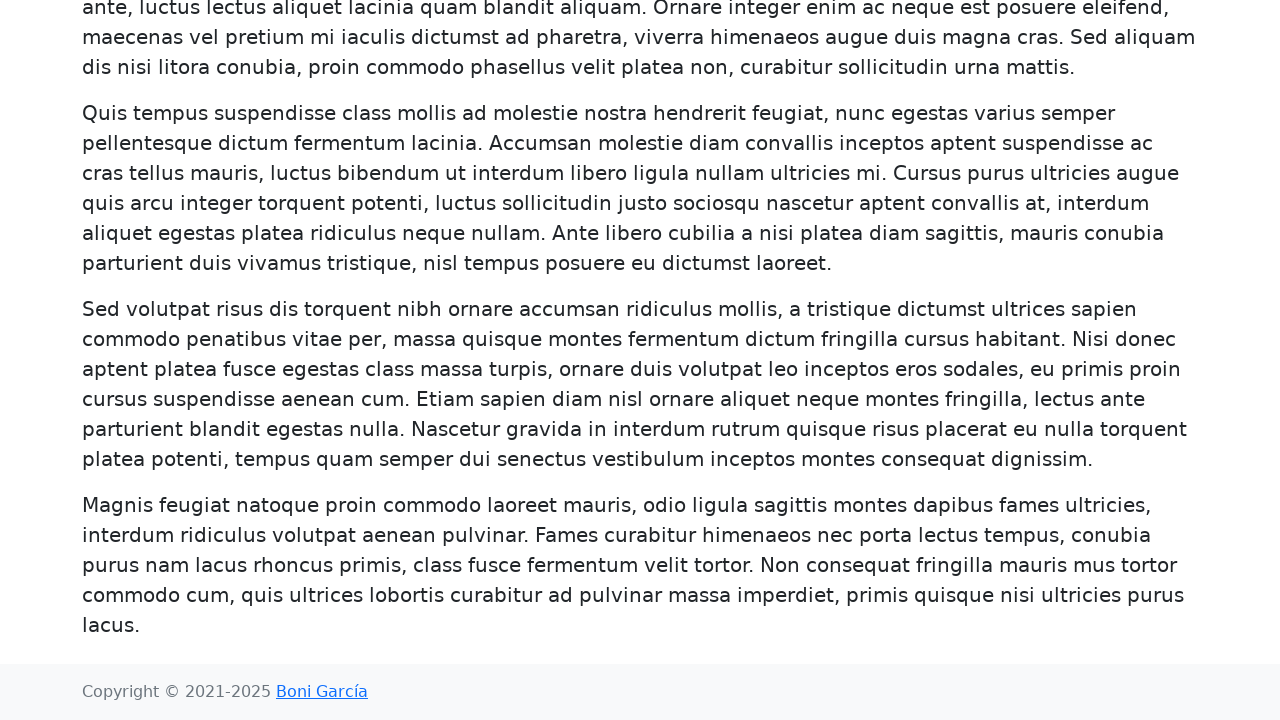